Tests the dynamic click button functionality on demoqa.com by clicking a button and verifying the success message appears

Starting URL: https://demoqa.com/buttons

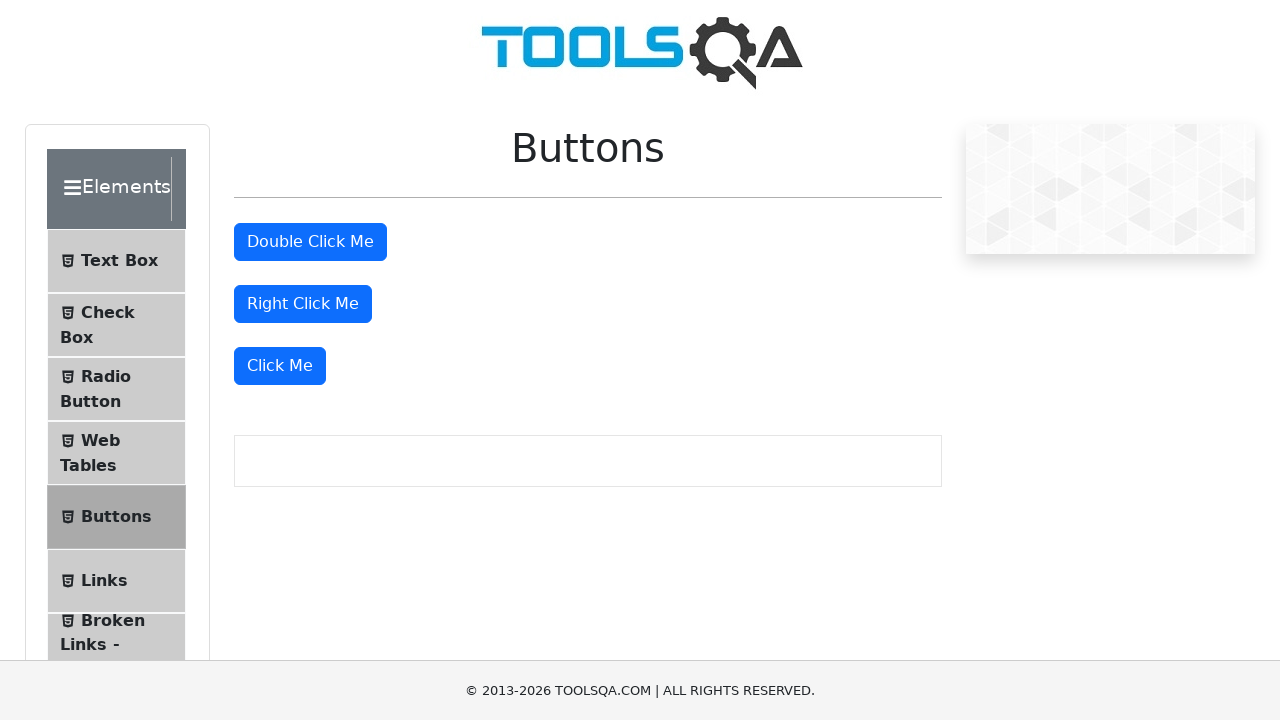

Clicked the 'Click Me' button for dynamic click test at (280, 366) on xpath=//button[text()='Click Me']
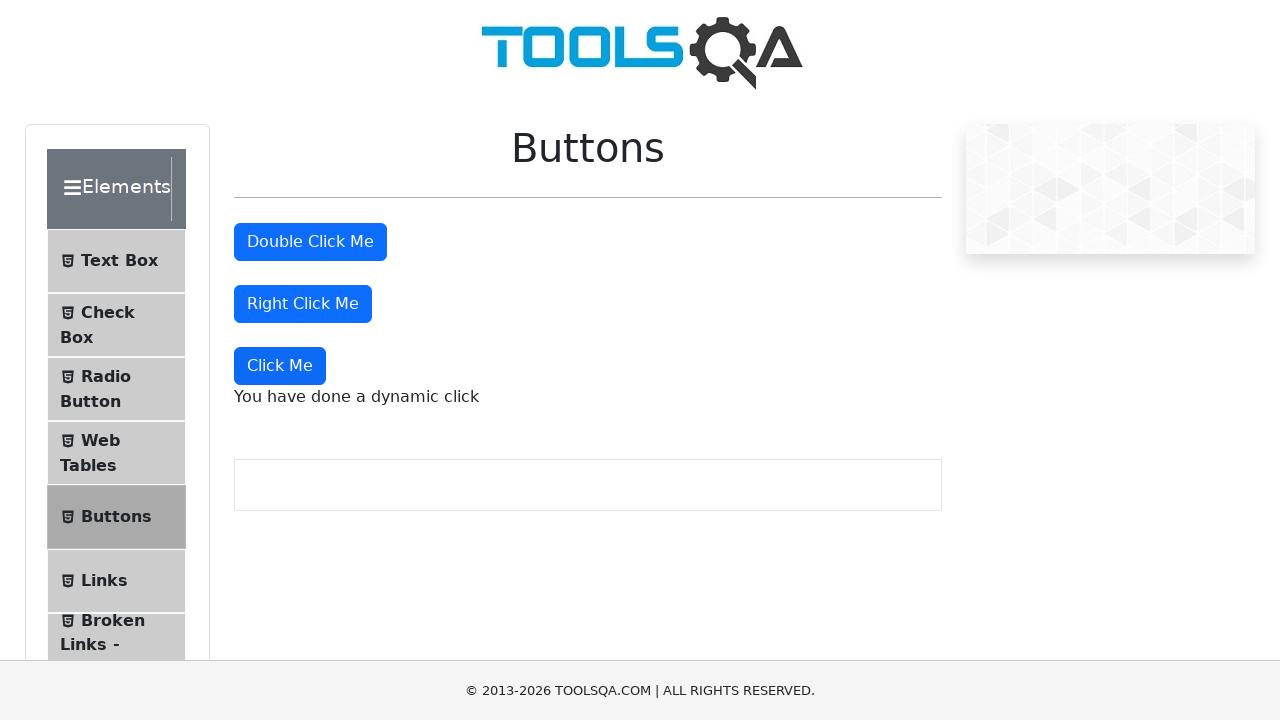

Waited for dynamic click success message to appear
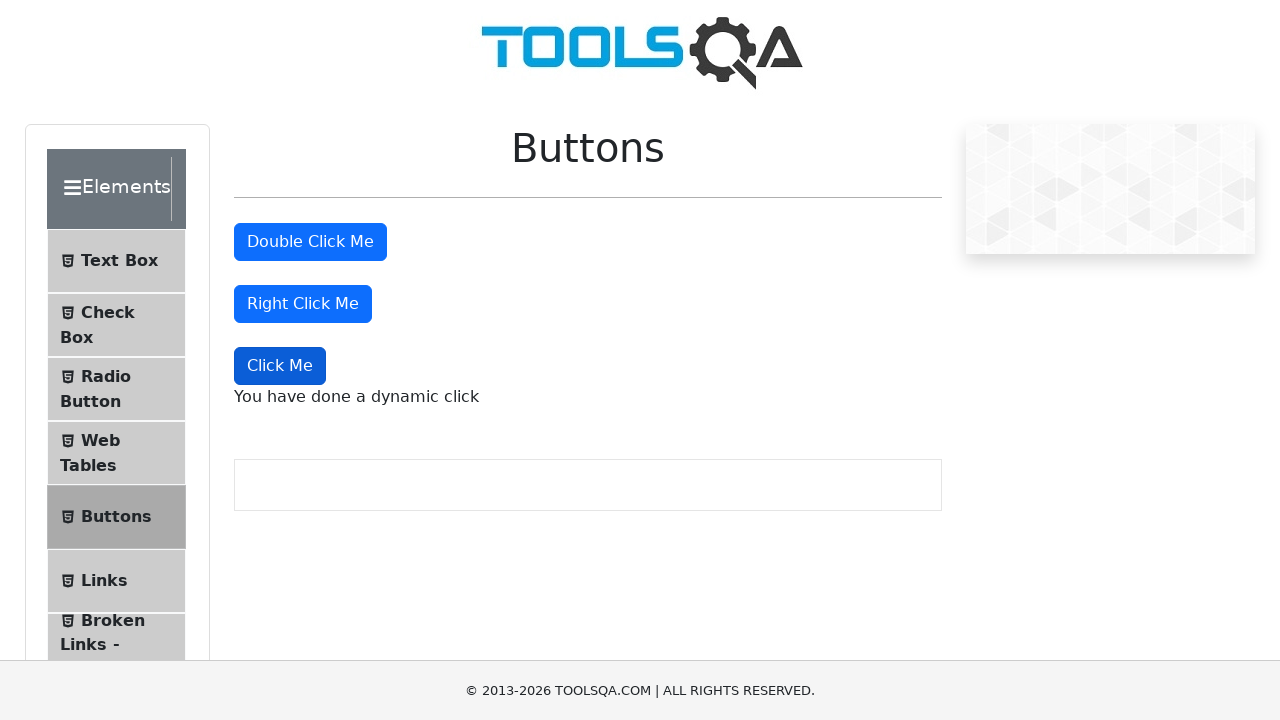

Verified success message displays 'You have done a dynamic click'
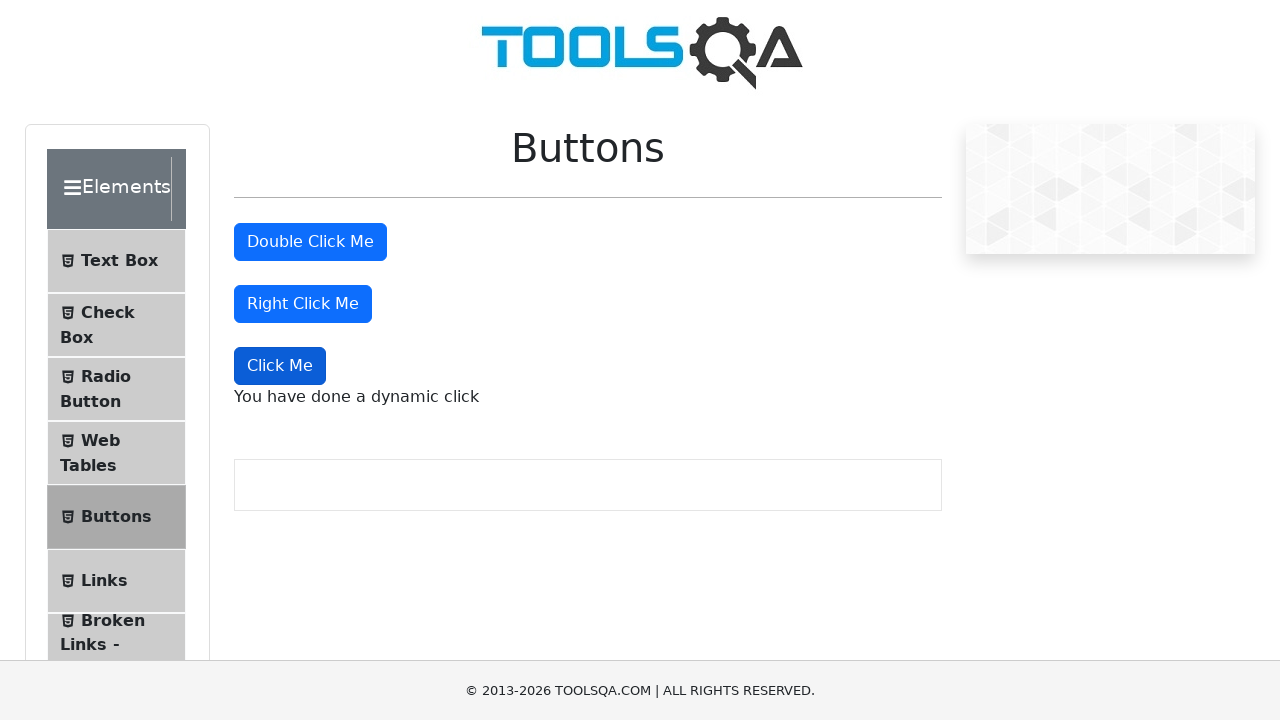

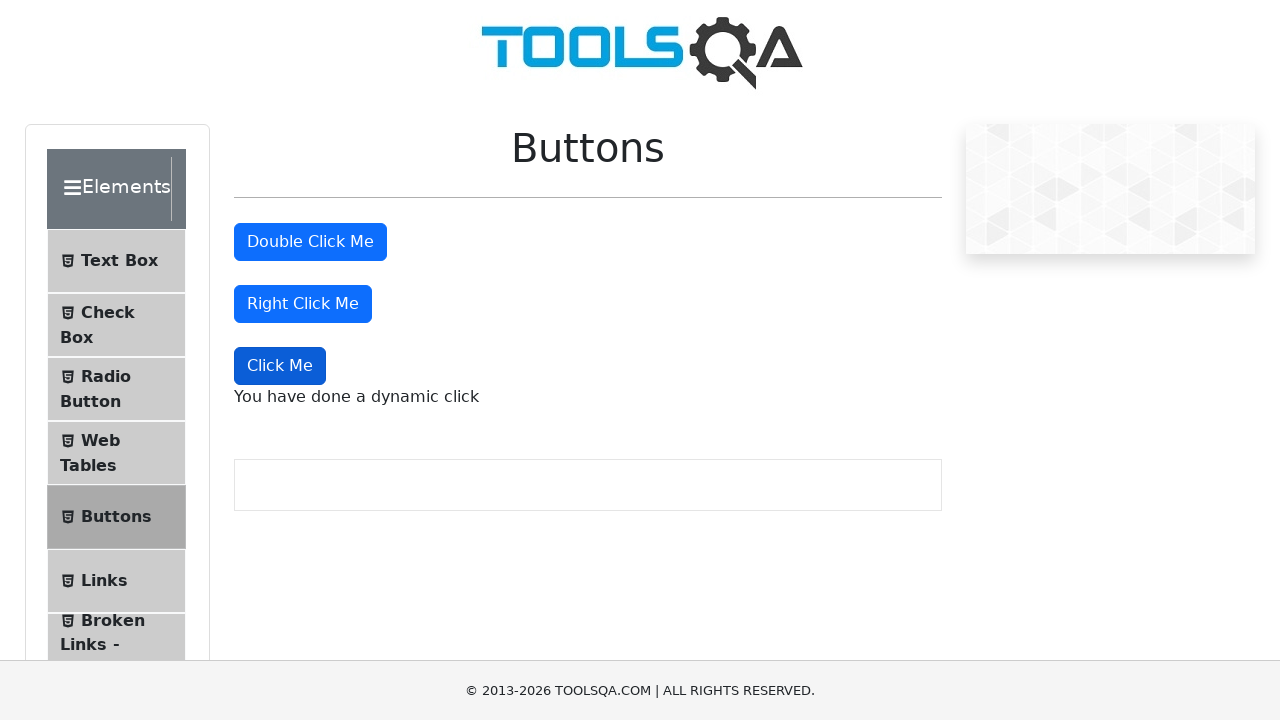